Tests the add/remove elements functionality by clicking Add Element button to create a Delete button, verifying it's visible, then clicking Delete to remove it

Starting URL: https://the-internet.herokuapp.com/add_remove_elements/

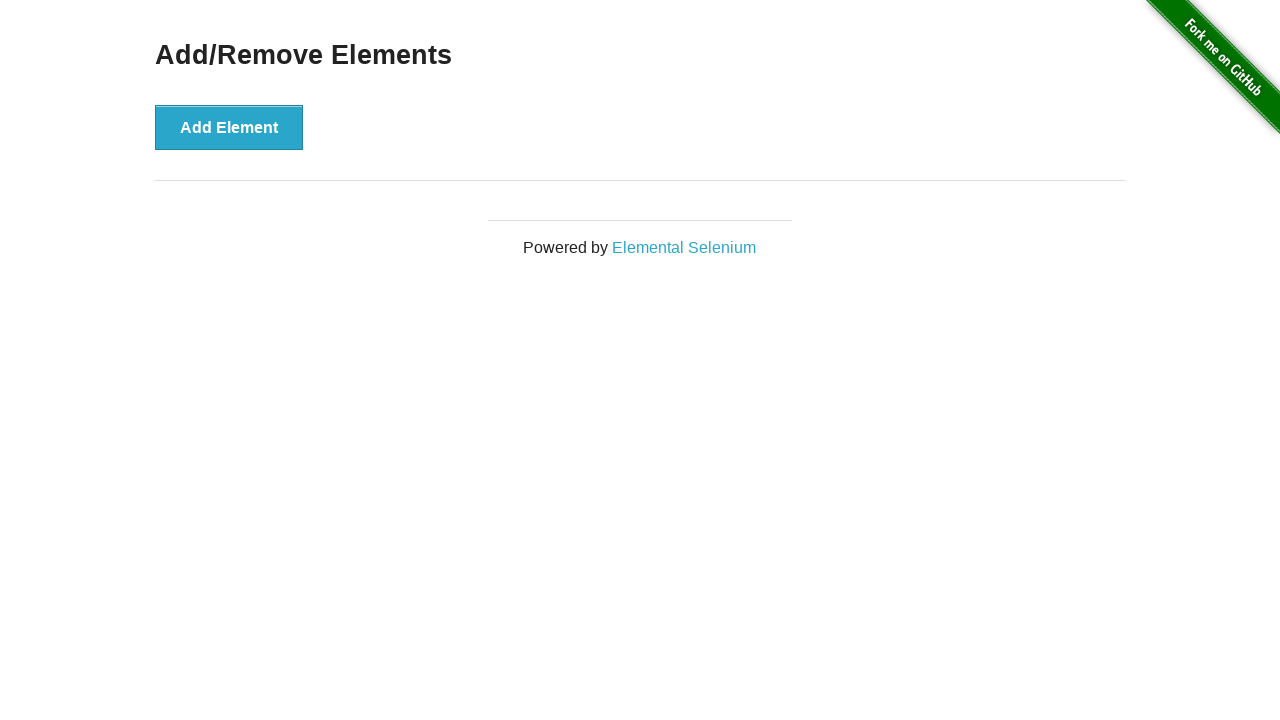

Clicked Add Element button to create a Delete button at (229, 127) on button[onclick='addElement()']
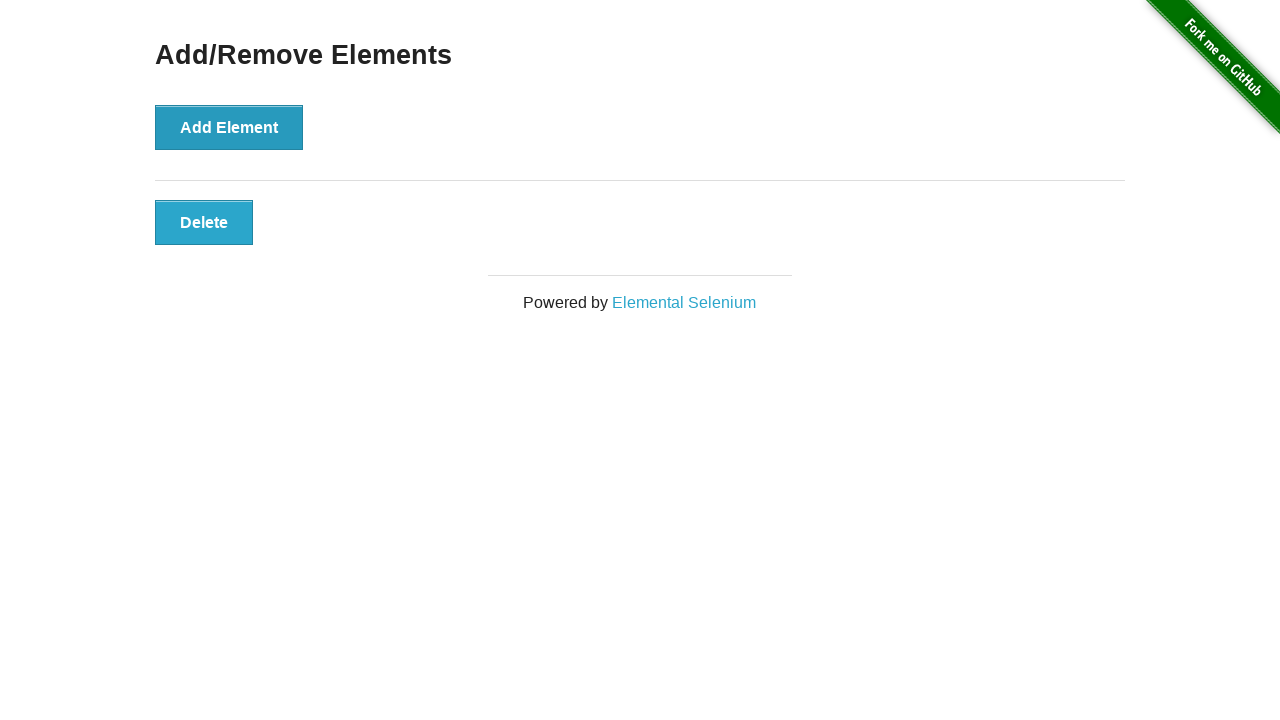

Delete button appeared and is visible
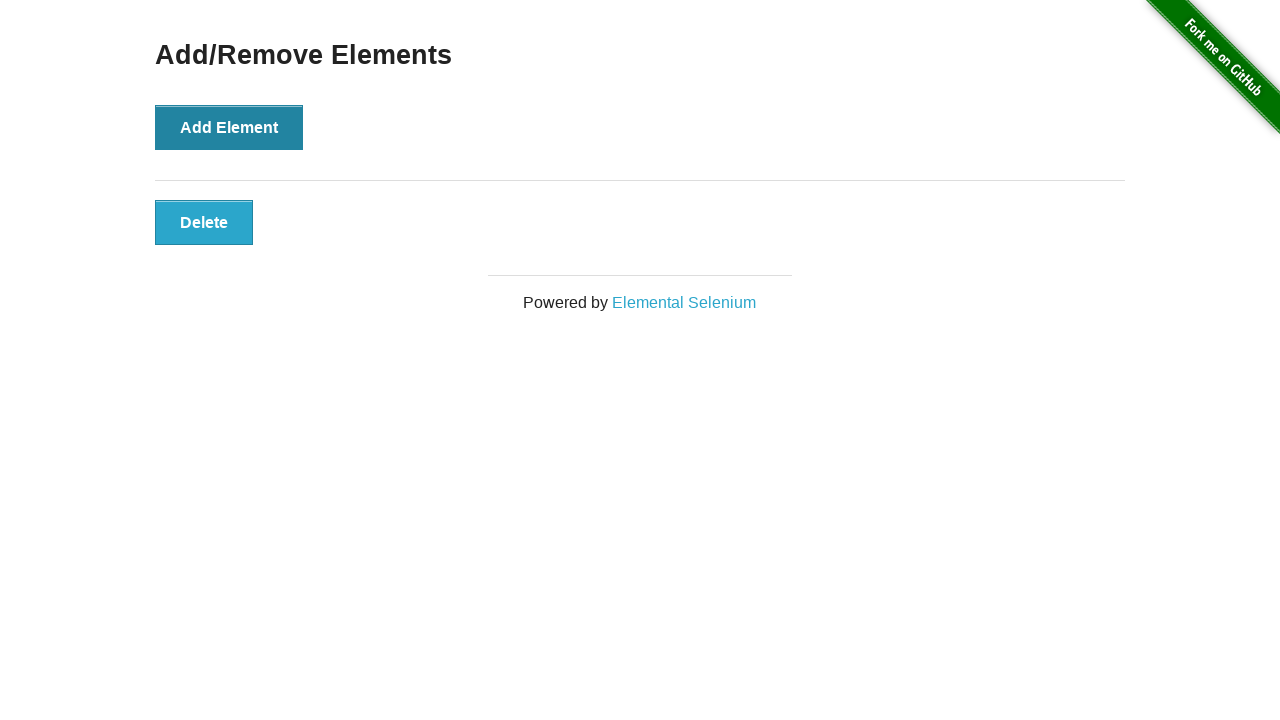

Clicked Delete button to remove the element at (204, 222) on button[onclick='deleteElement()']
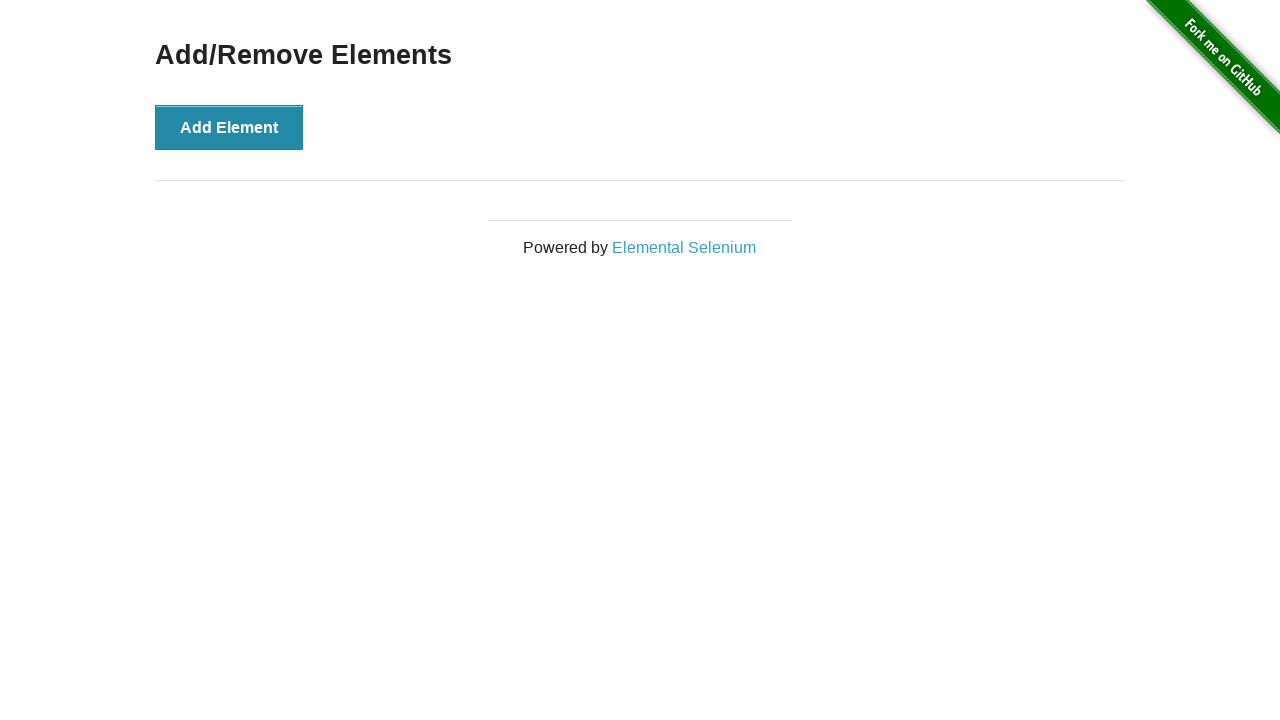

Verified the Add/Remove Elements heading is still visible
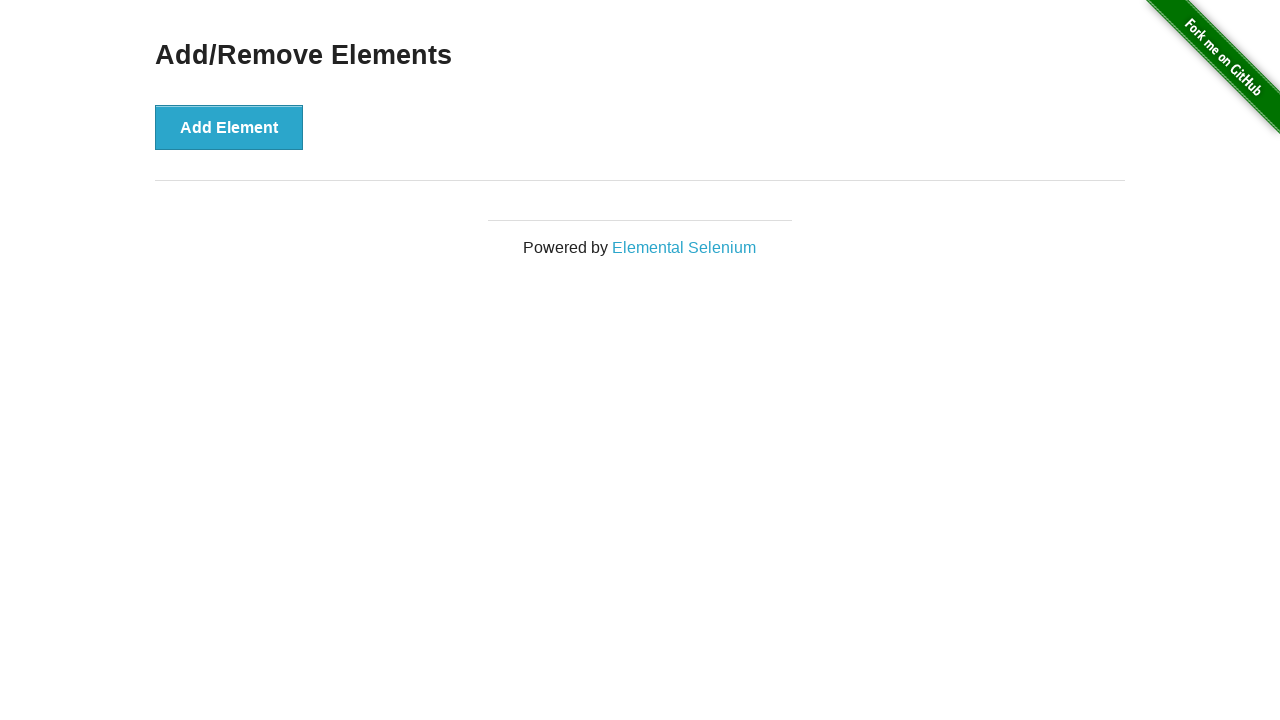

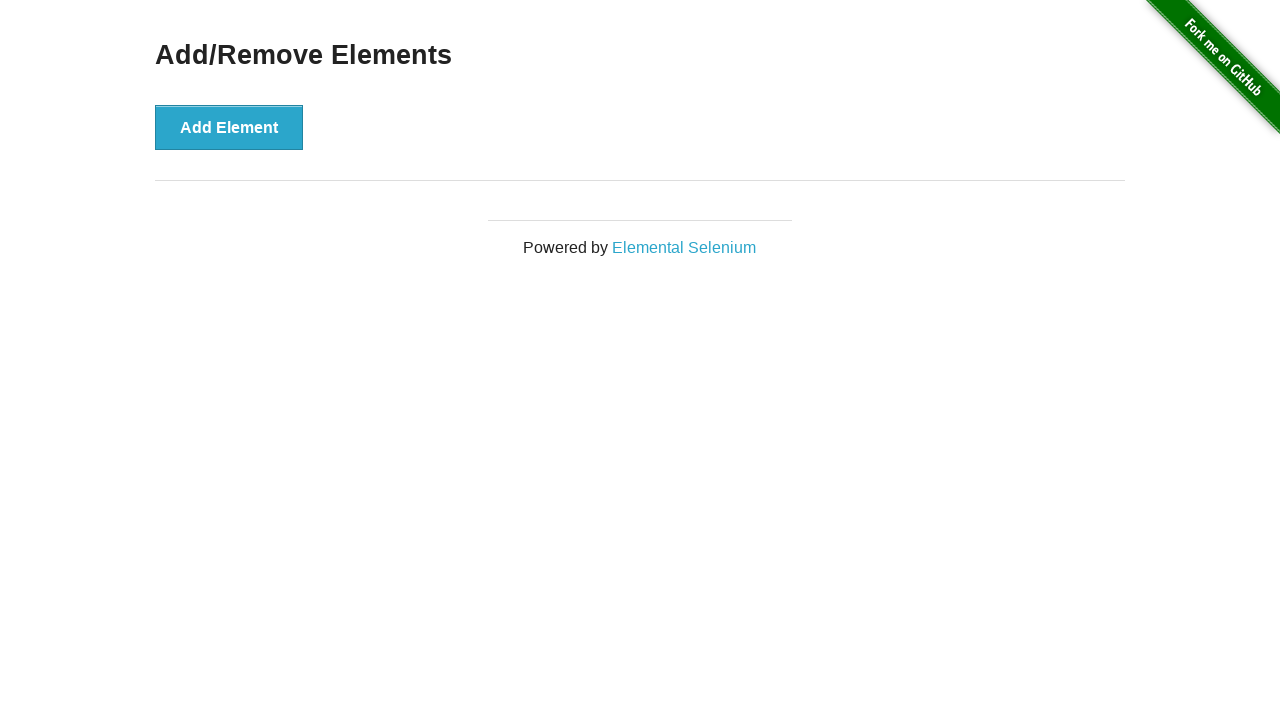